Tests autocomplete functionality by typing "uni" in a search box, selecting "United Kingdom" from suggestions, clicking submit, and verifying the result contains the selected country

Starting URL: https://testcenter.techproeducation.com/index.php?page=autocomplete

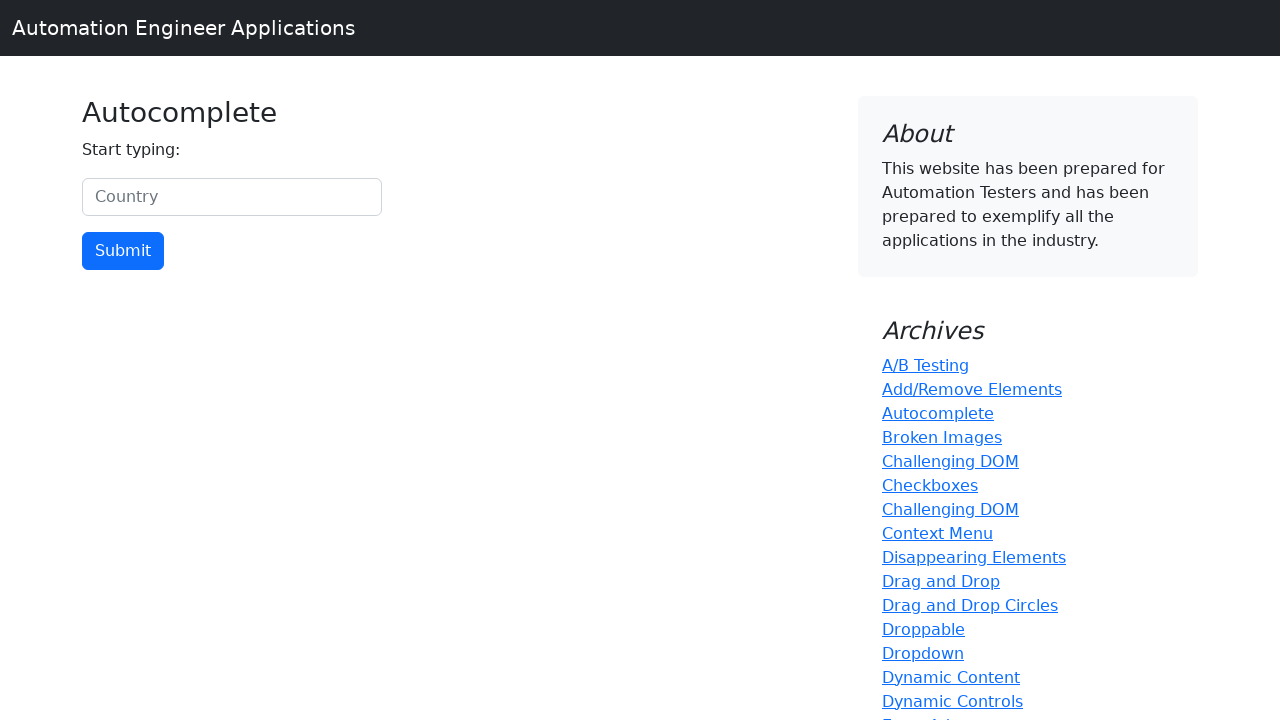

Typed 'uni' in the autocomplete search box on #myCountry
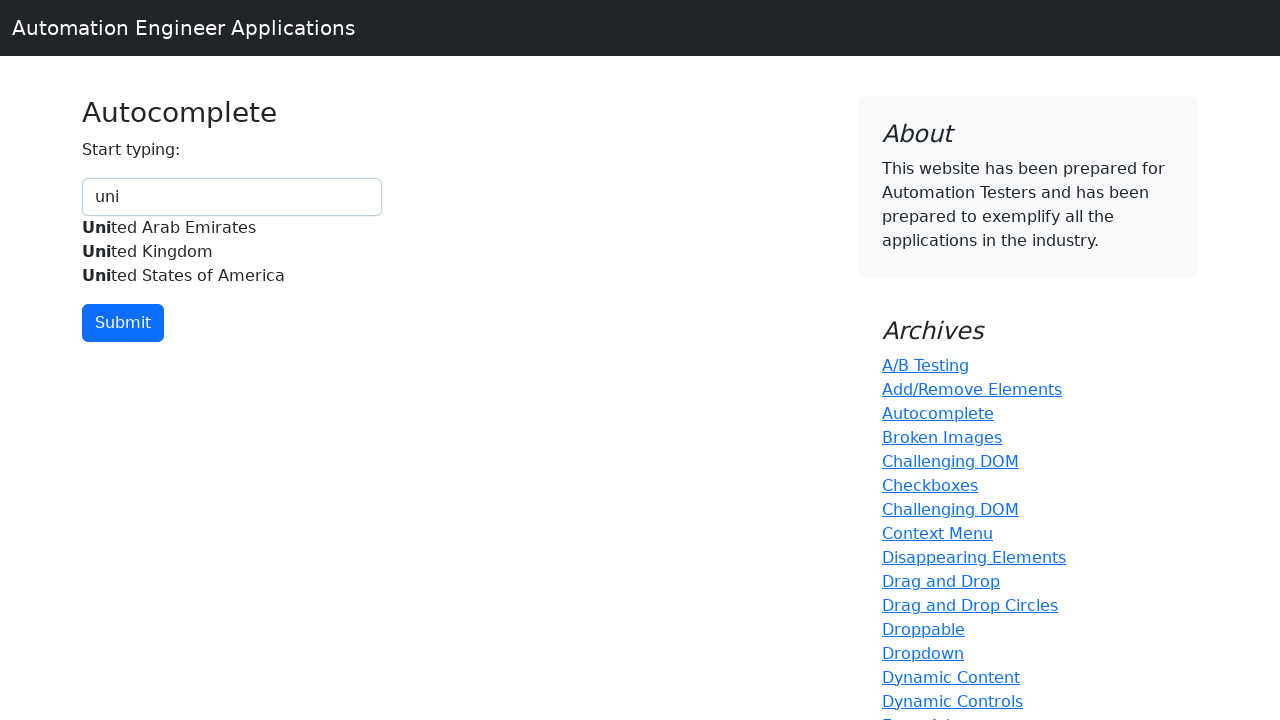

Waited for autocomplete suggestions to appear
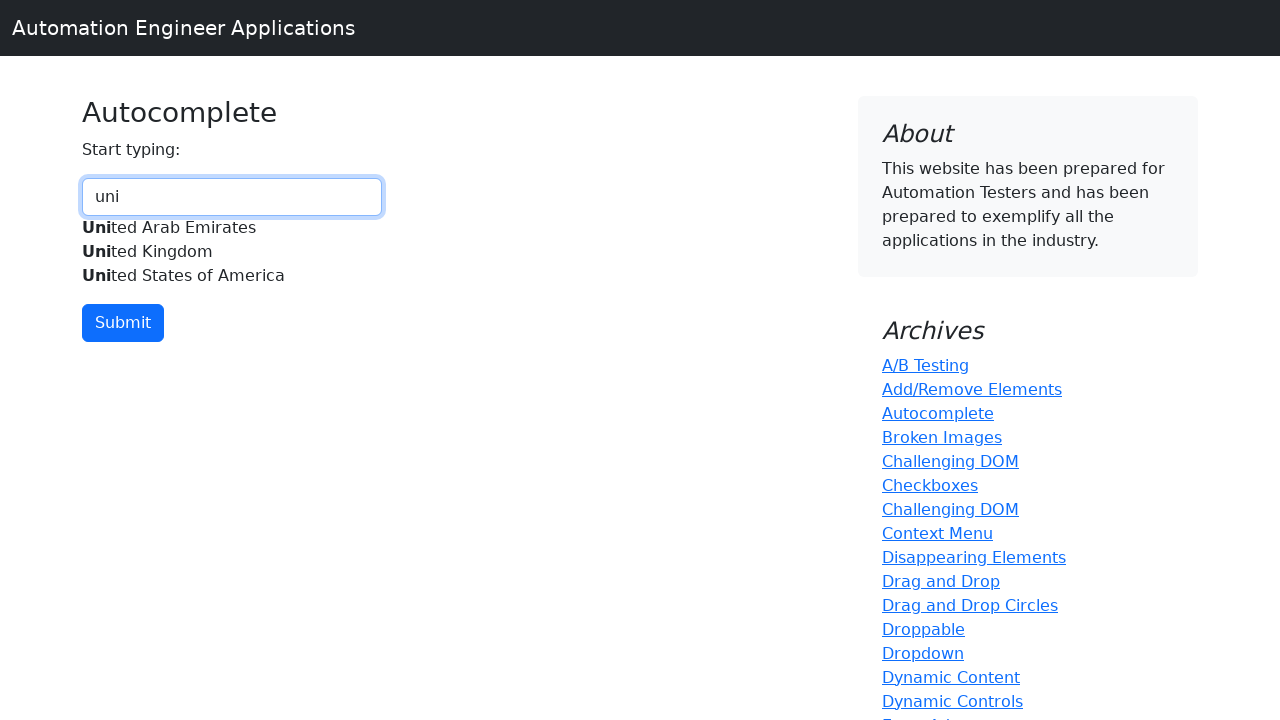

Selected 'United Kingdom' from the autocomplete suggestions at (232, 252) on xpath=//div[.='United Kingdom']
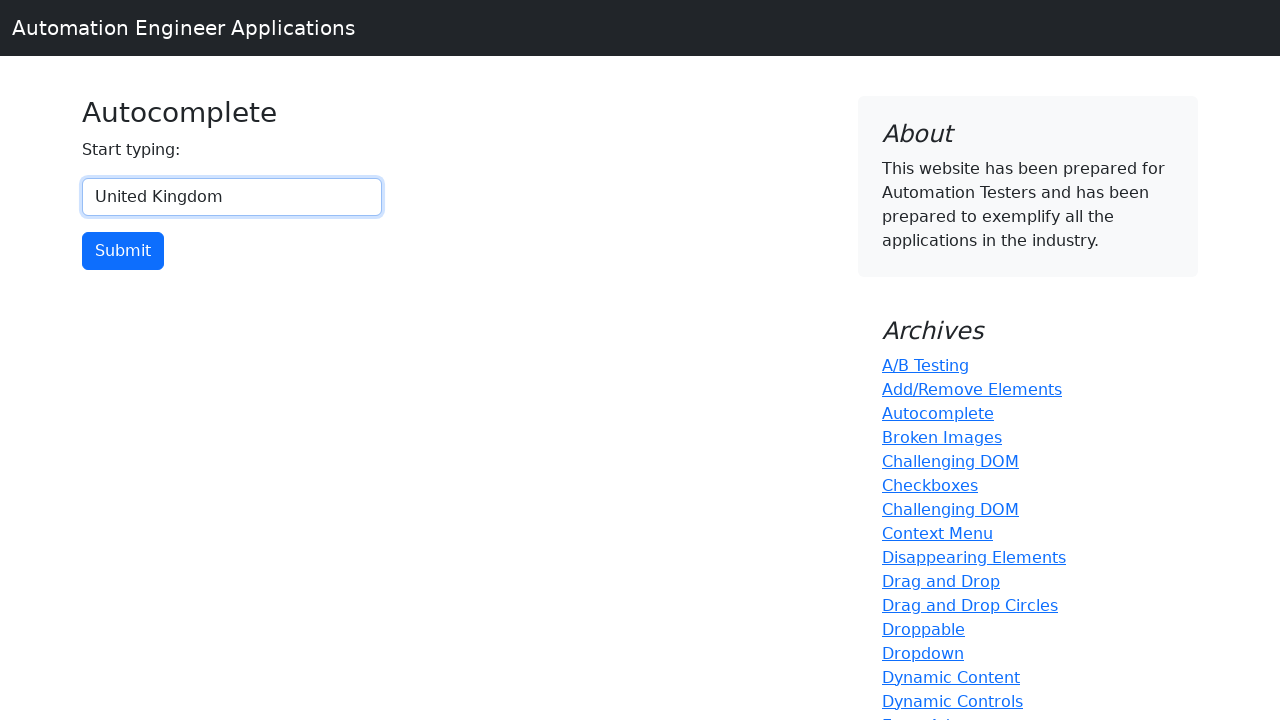

Clicked the submit button at (123, 251) on input[type='button']
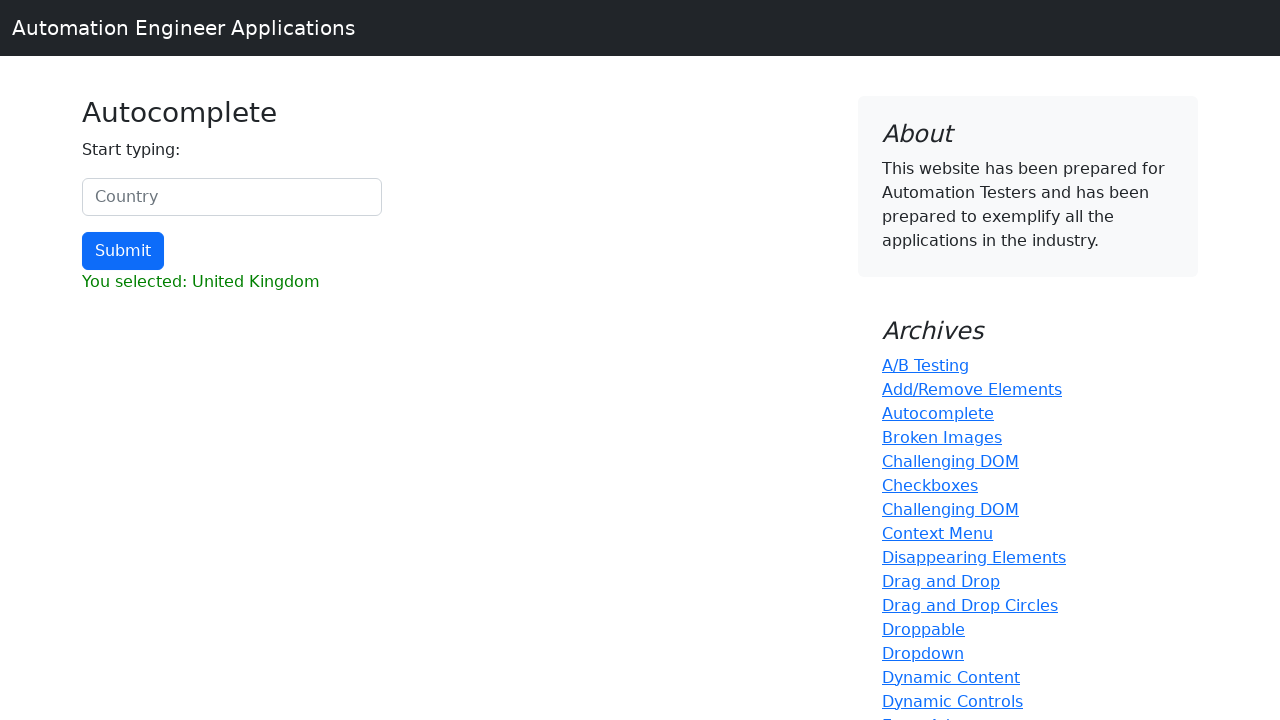

Waited for result element to appear
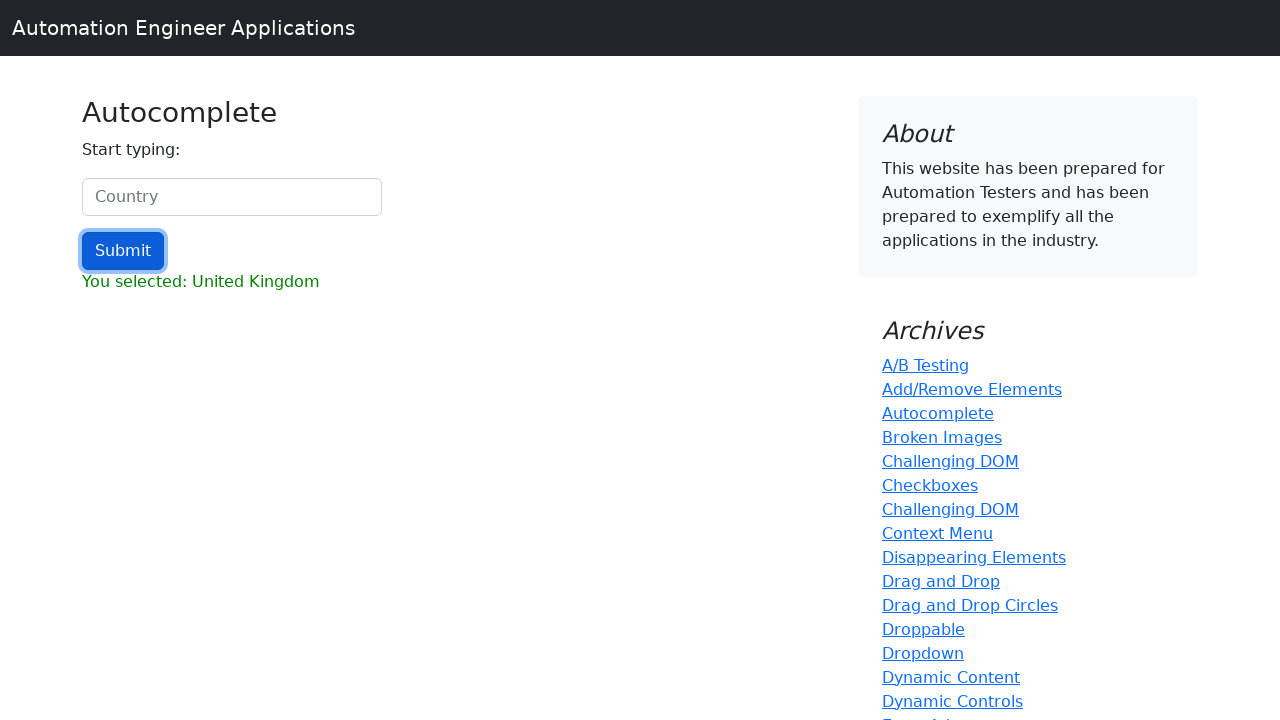

Retrieved result text content
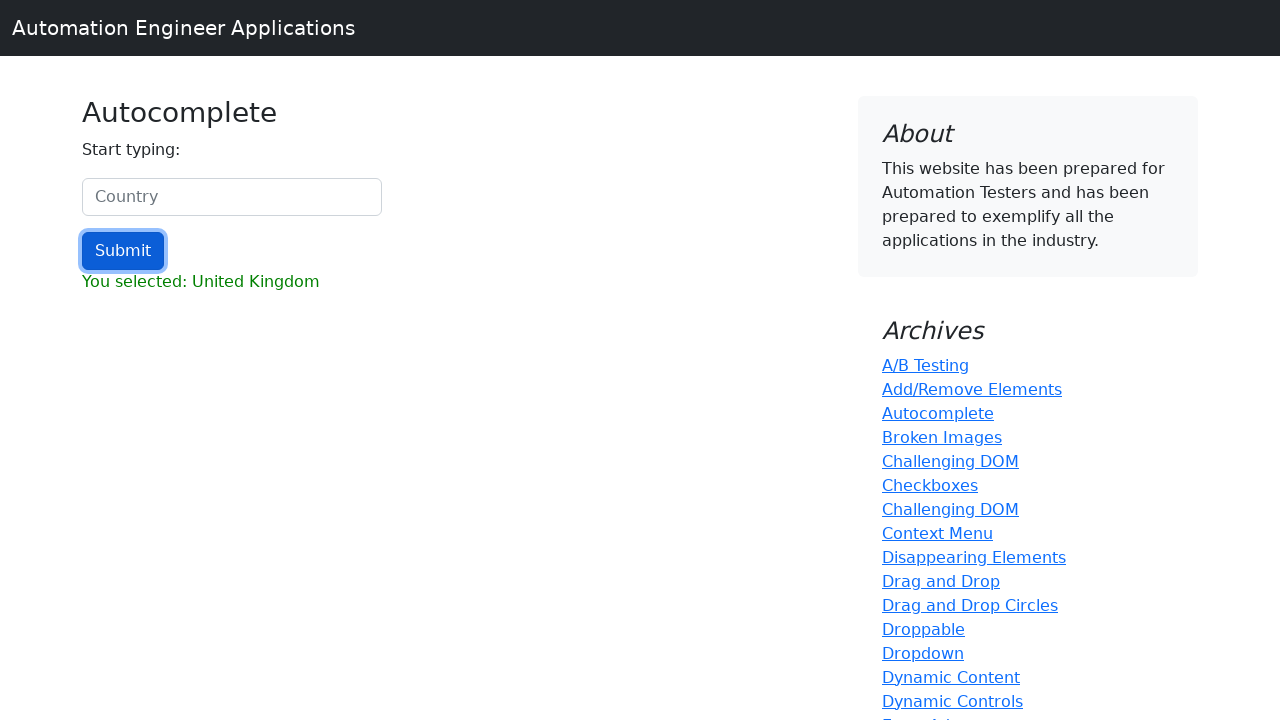

Verified that result contains 'United Kingdom'
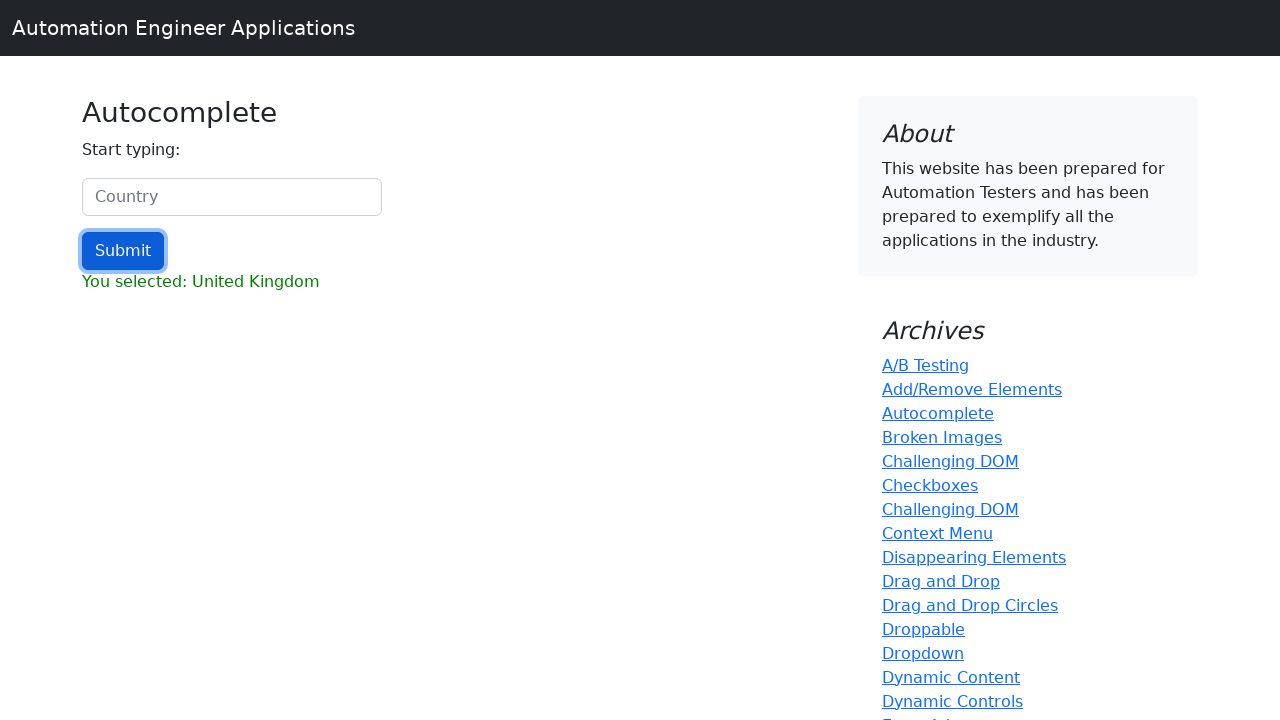

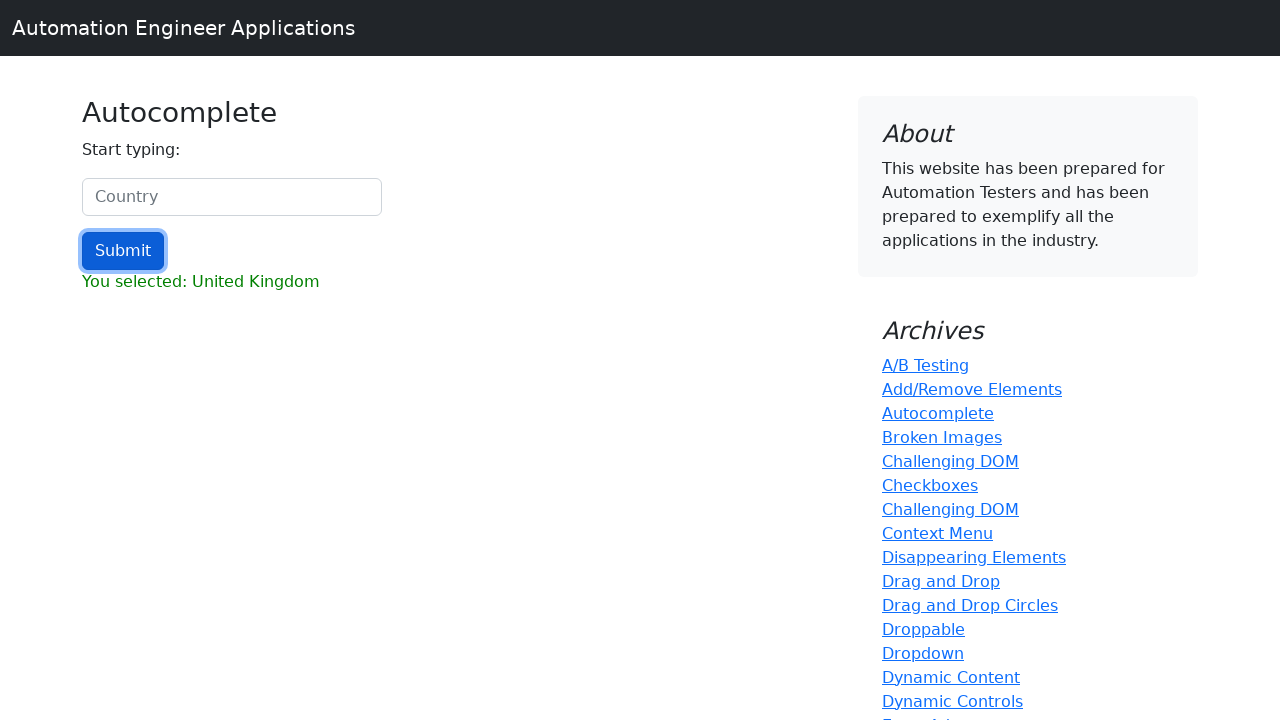